Tests that pressing Escape cancels edits and restores original text

Starting URL: https://demo.playwright.dev/todomvc

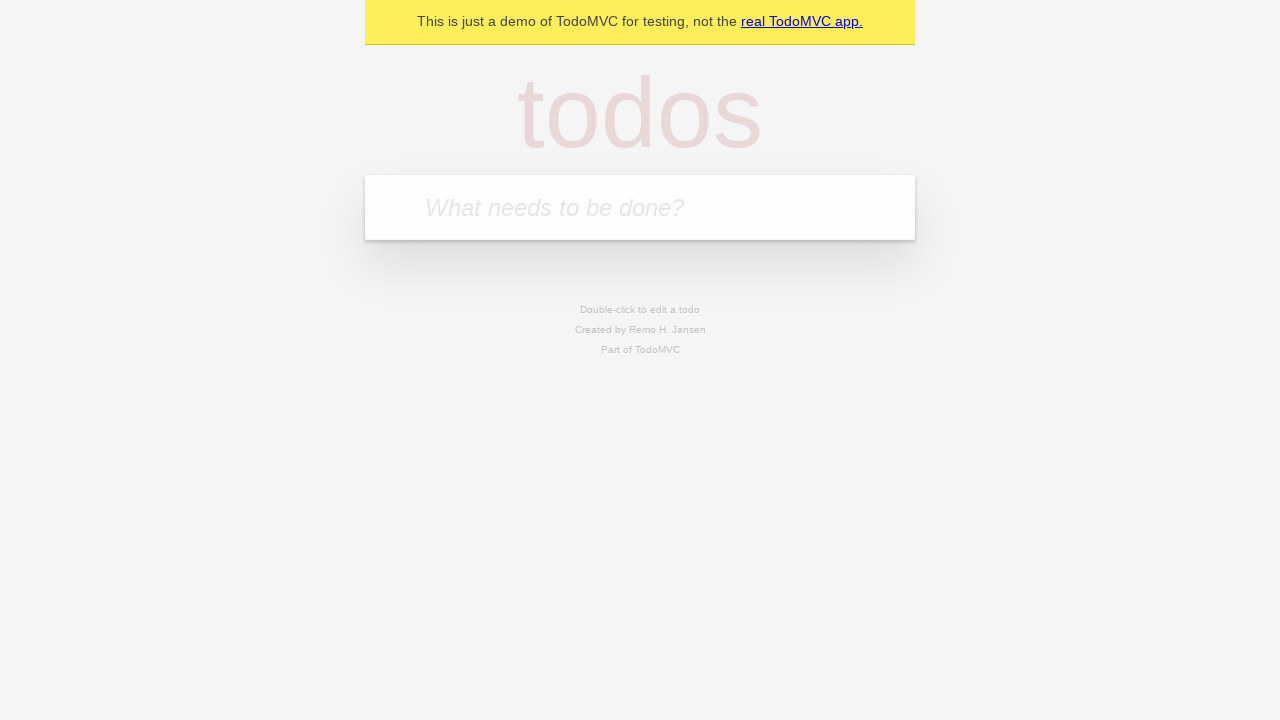

Filled todo input with 'buy some cheese' on internal:attr=[placeholder="What needs to be done?"i]
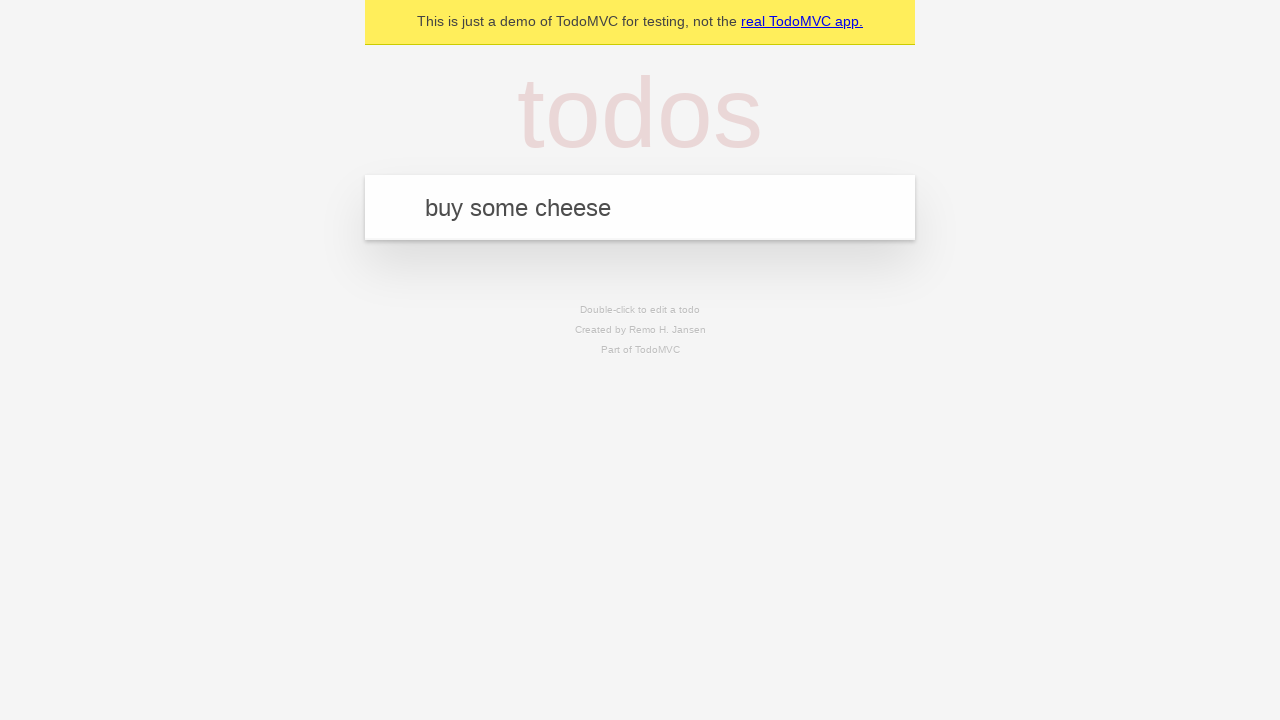

Pressed Enter to create first todo on internal:attr=[placeholder="What needs to be done?"i]
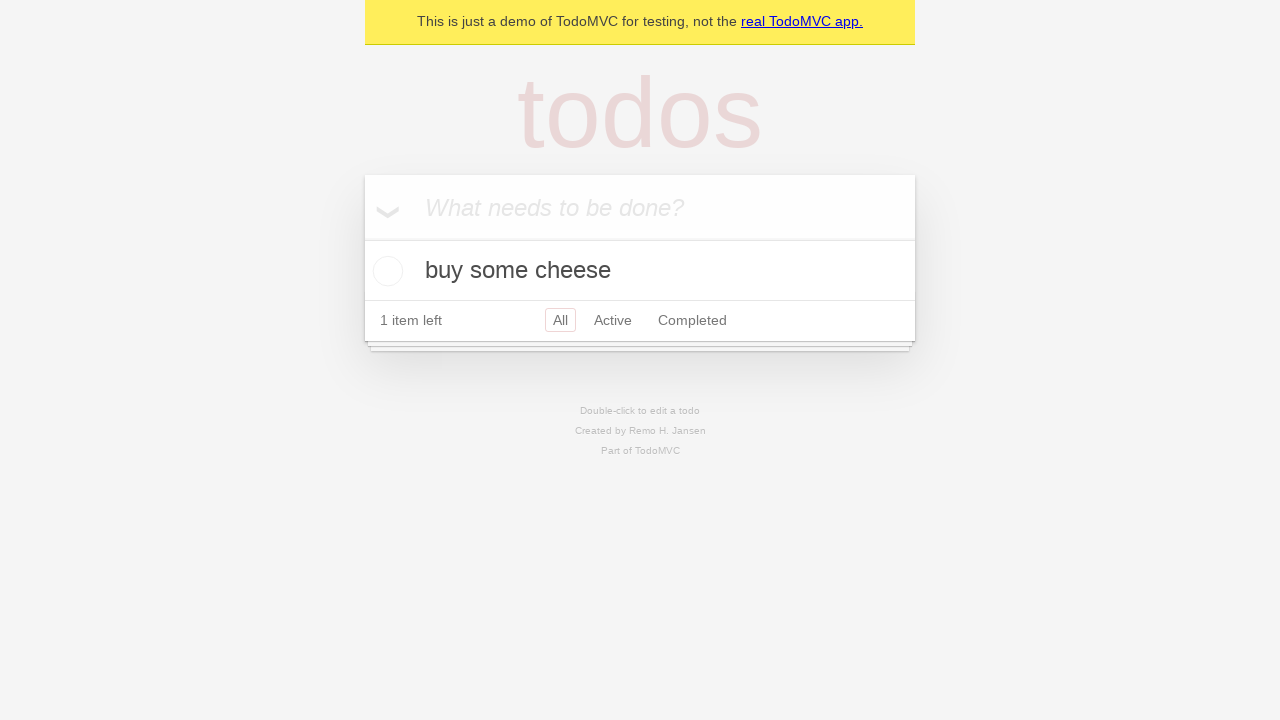

Filled todo input with 'feed the cat' on internal:attr=[placeholder="What needs to be done?"i]
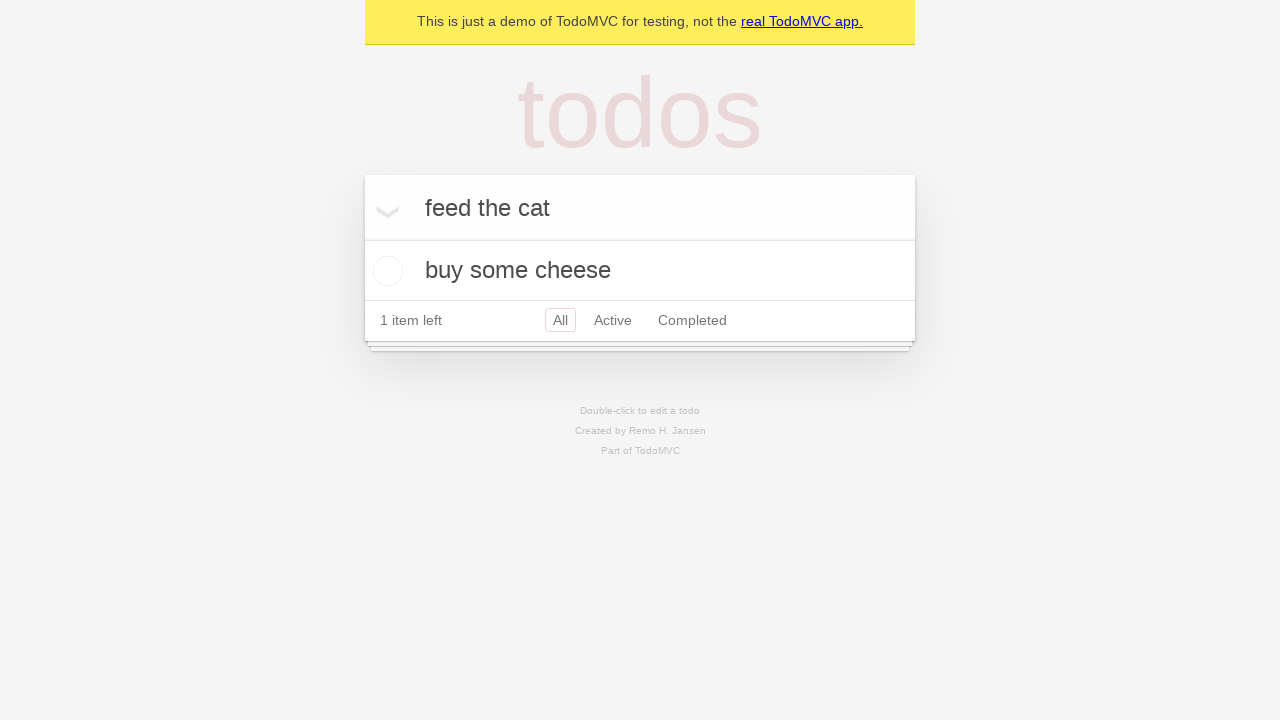

Pressed Enter to create second todo on internal:attr=[placeholder="What needs to be done?"i]
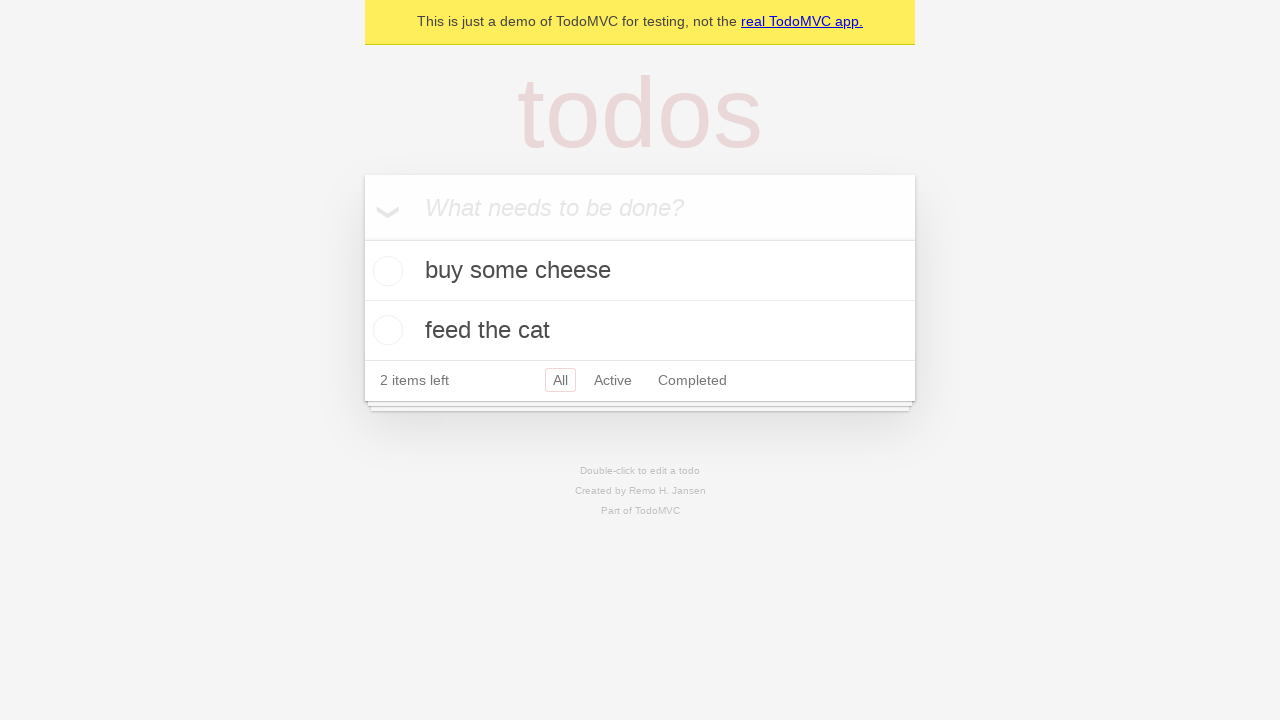

Filled todo input with 'book a doctors appointment' on internal:attr=[placeholder="What needs to be done?"i]
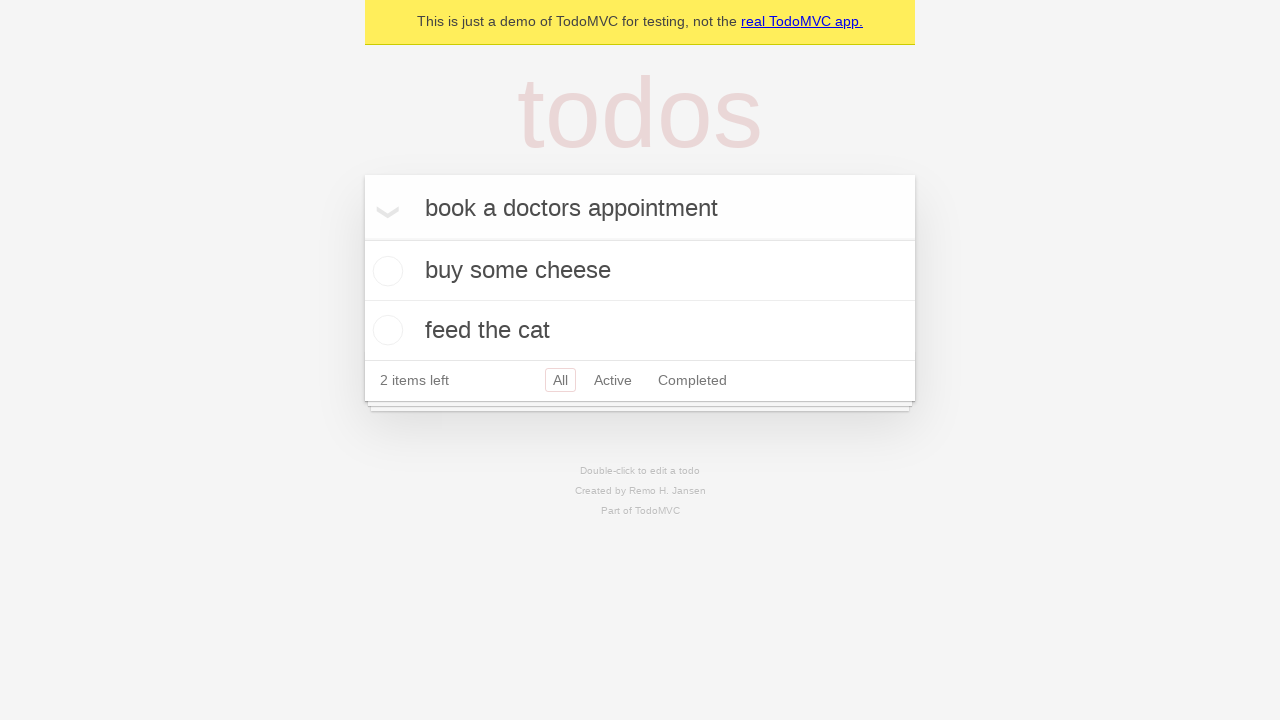

Pressed Enter to create third todo on internal:attr=[placeholder="What needs to be done?"i]
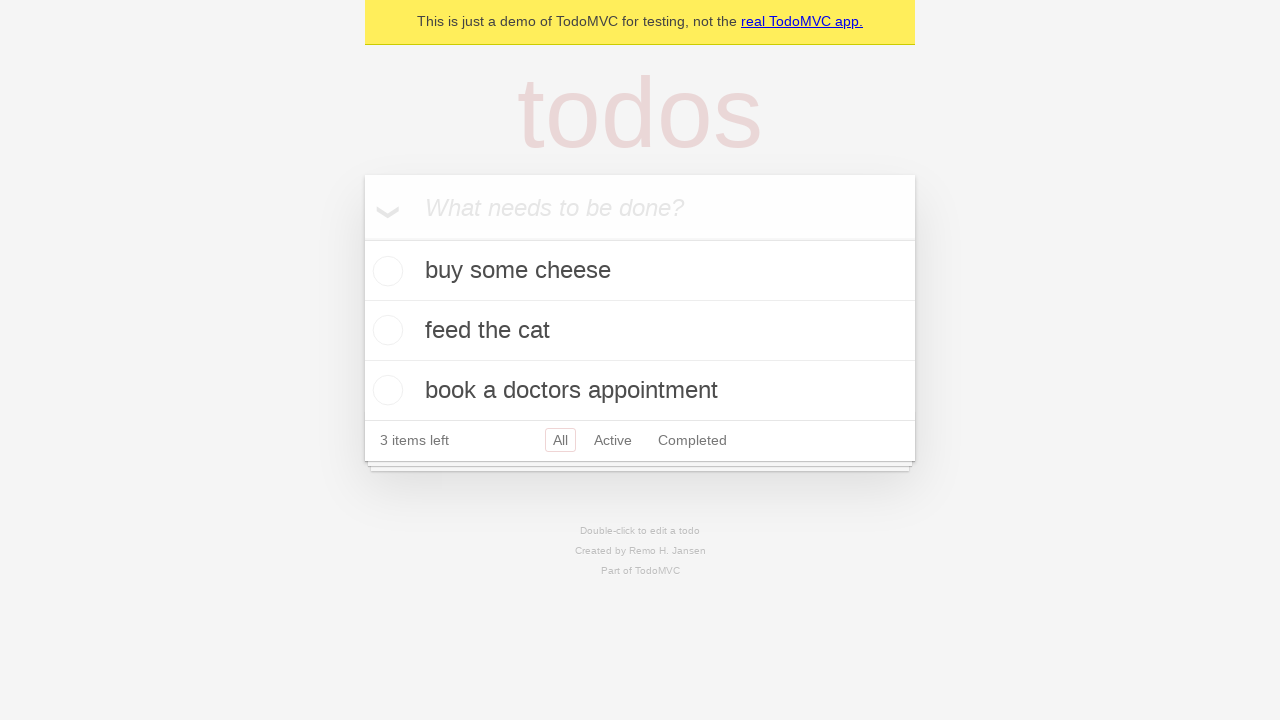

Double-clicked second todo to enter edit mode at (640, 331) on internal:testid=[data-testid="todo-item"s] >> nth=1
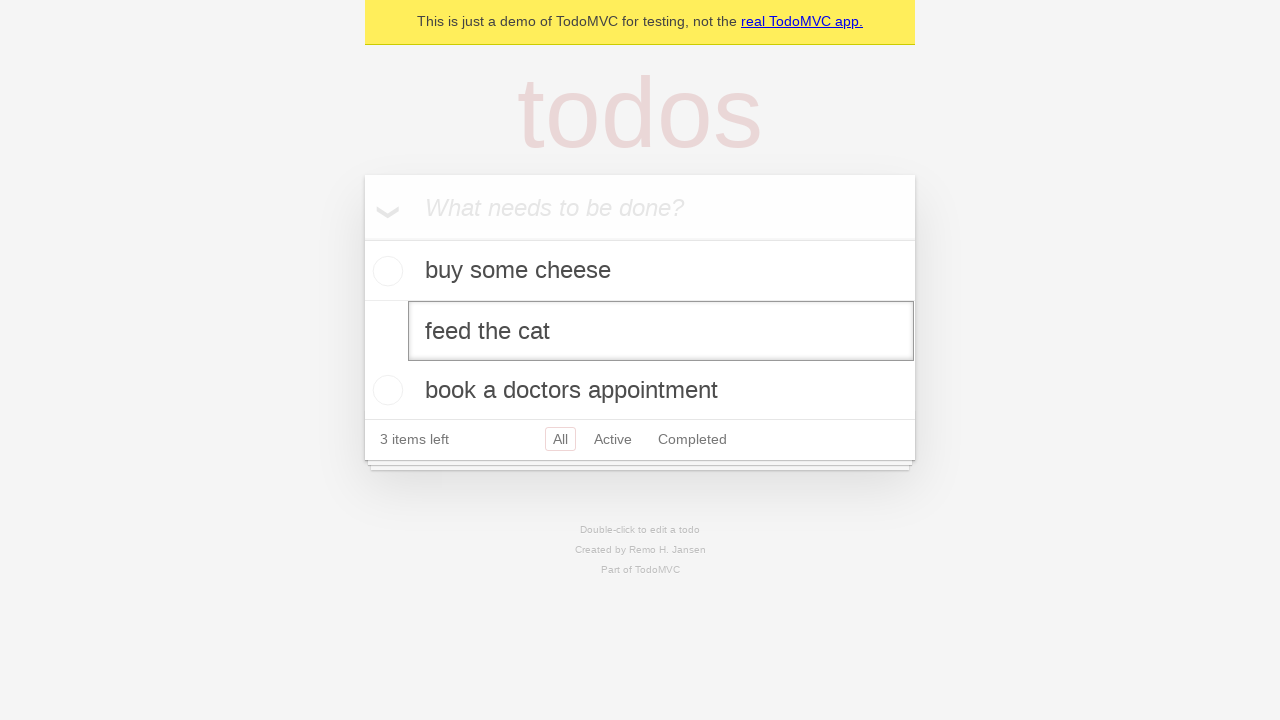

Filled edit textbox with 'buy some sausages' on internal:testid=[data-testid="todo-item"s] >> nth=1 >> internal:role=textbox[nam
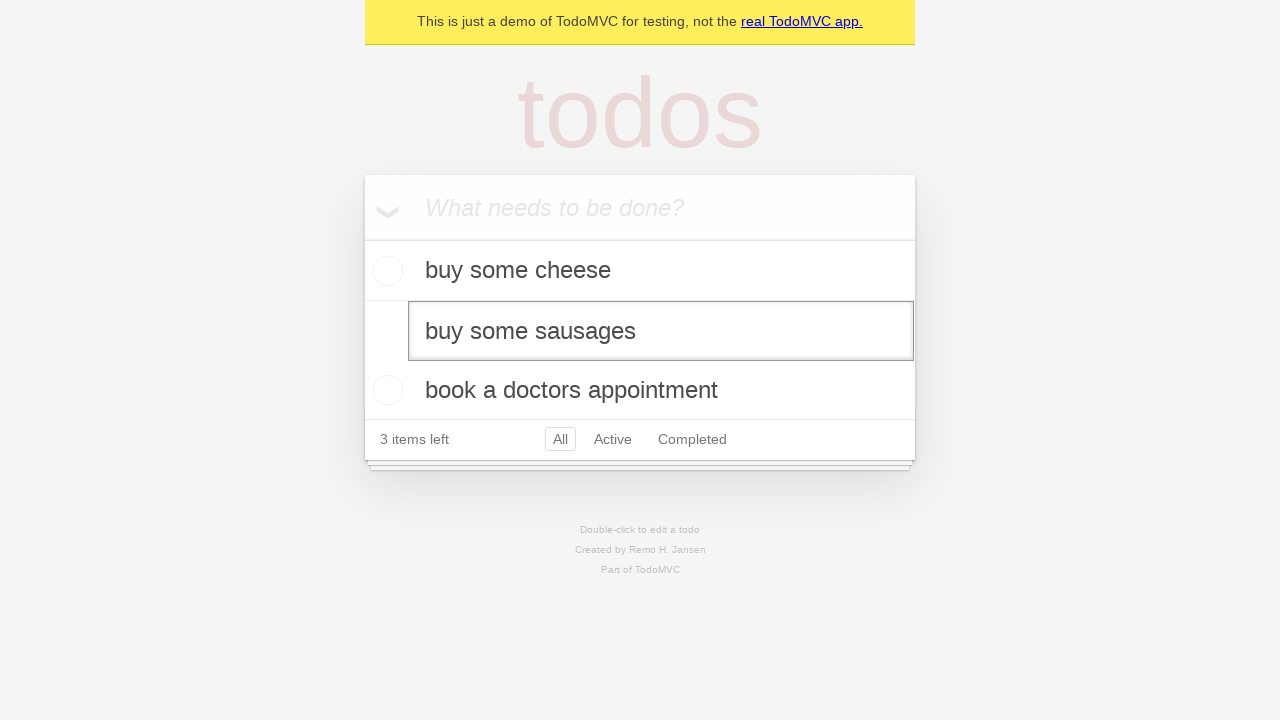

Pressed Escape to cancel edit and restore original text on internal:testid=[data-testid="todo-item"s] >> nth=1 >> internal:role=textbox[nam
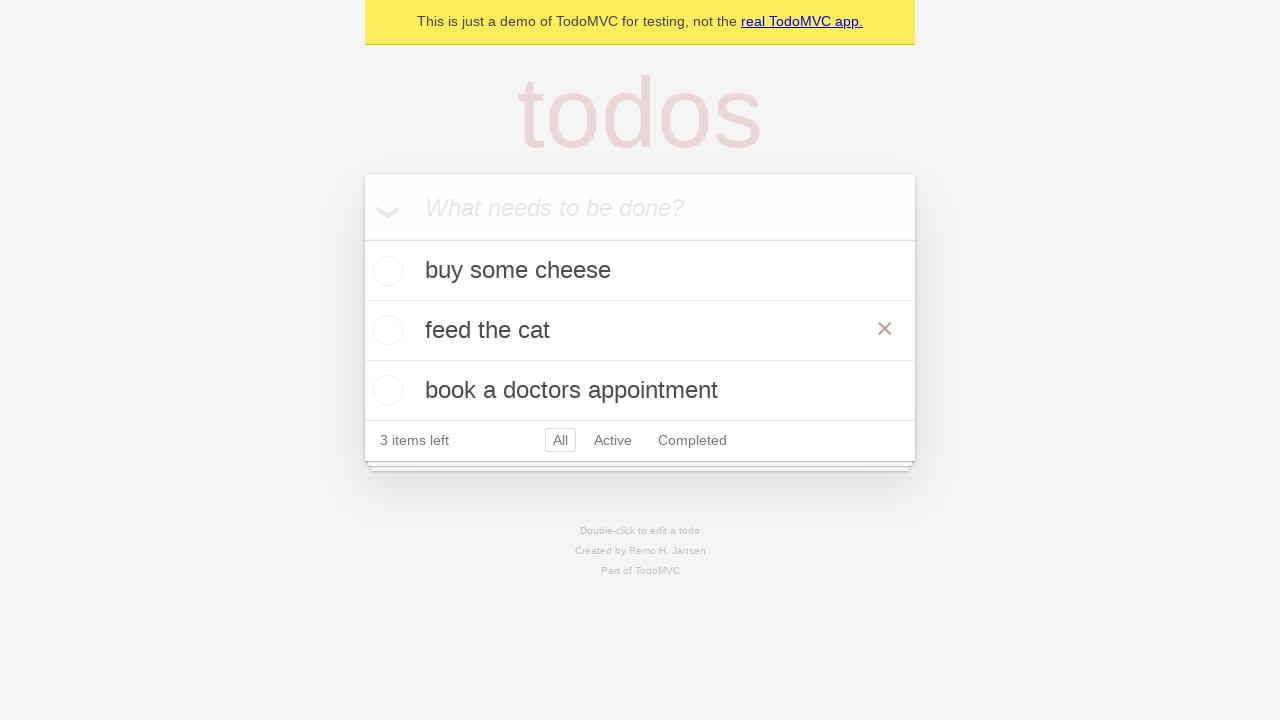

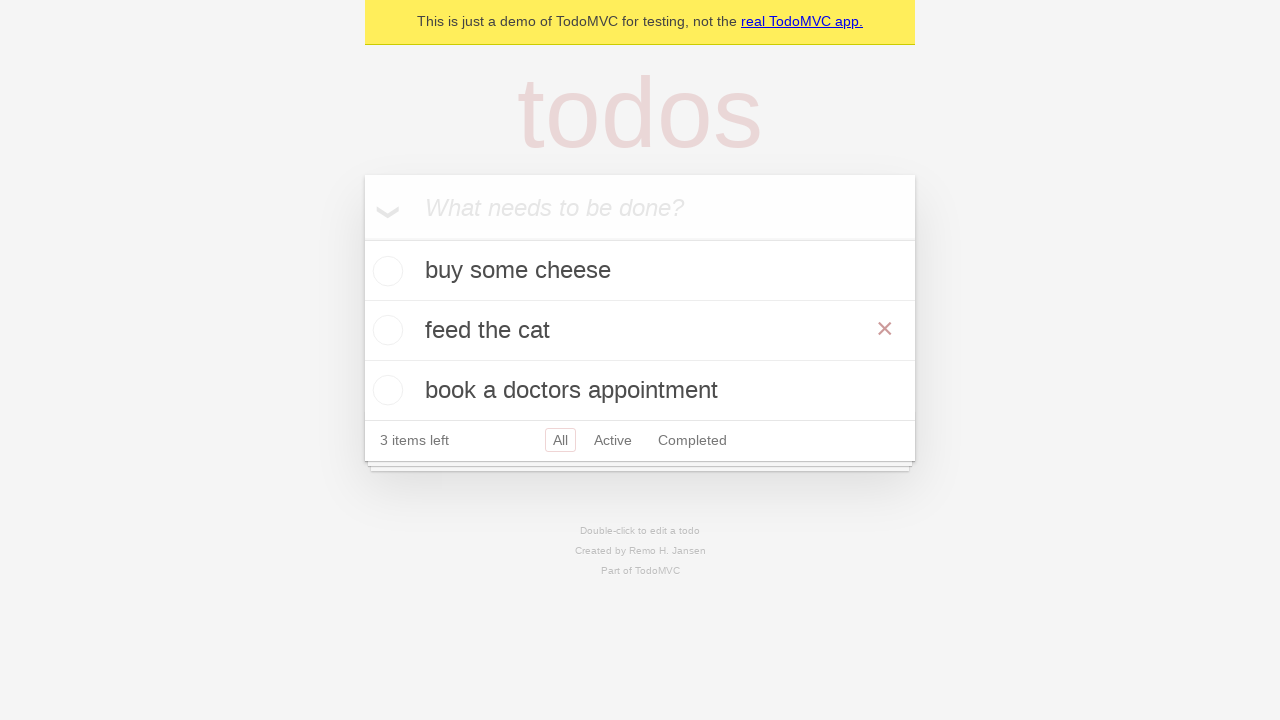